Tests jQuery Growl notification display by injecting jQuery and jQuery Growl library into the page, then triggering various notification messages (plain, error, notice, warning) to appear on the page.

Starting URL: http://the-internet.herokuapp.com

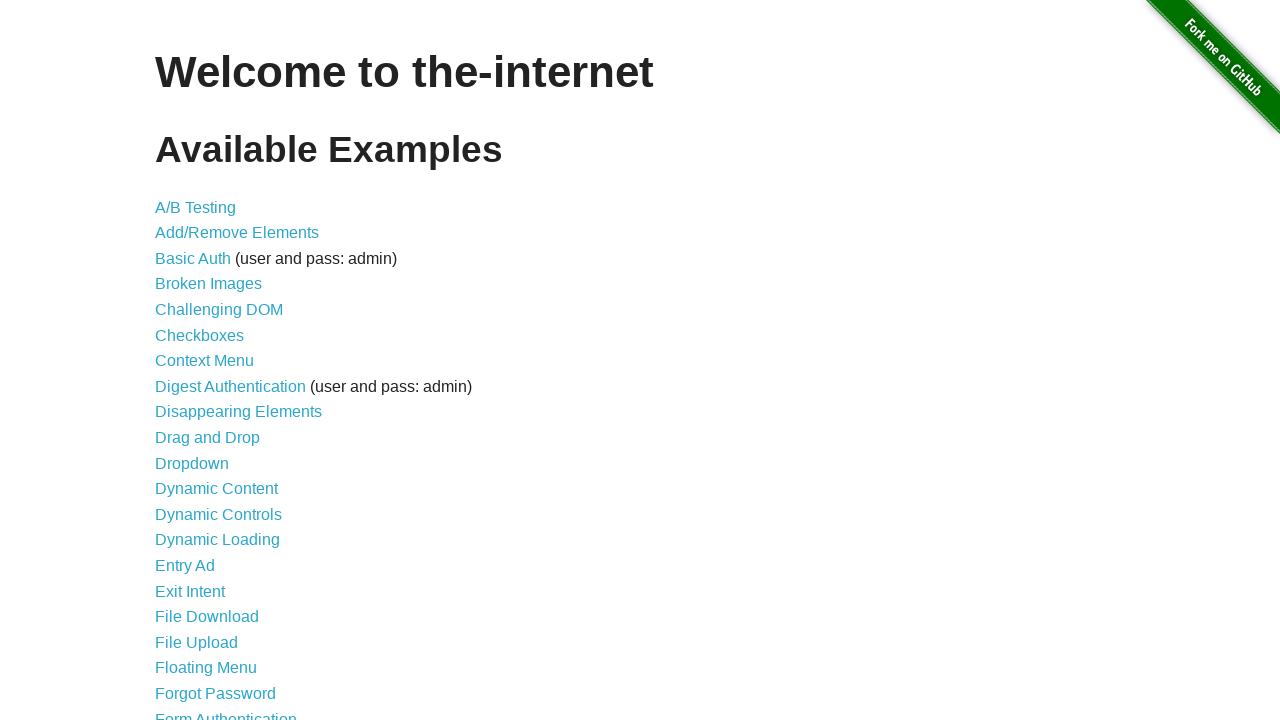

Injected jQuery library into page if not already present
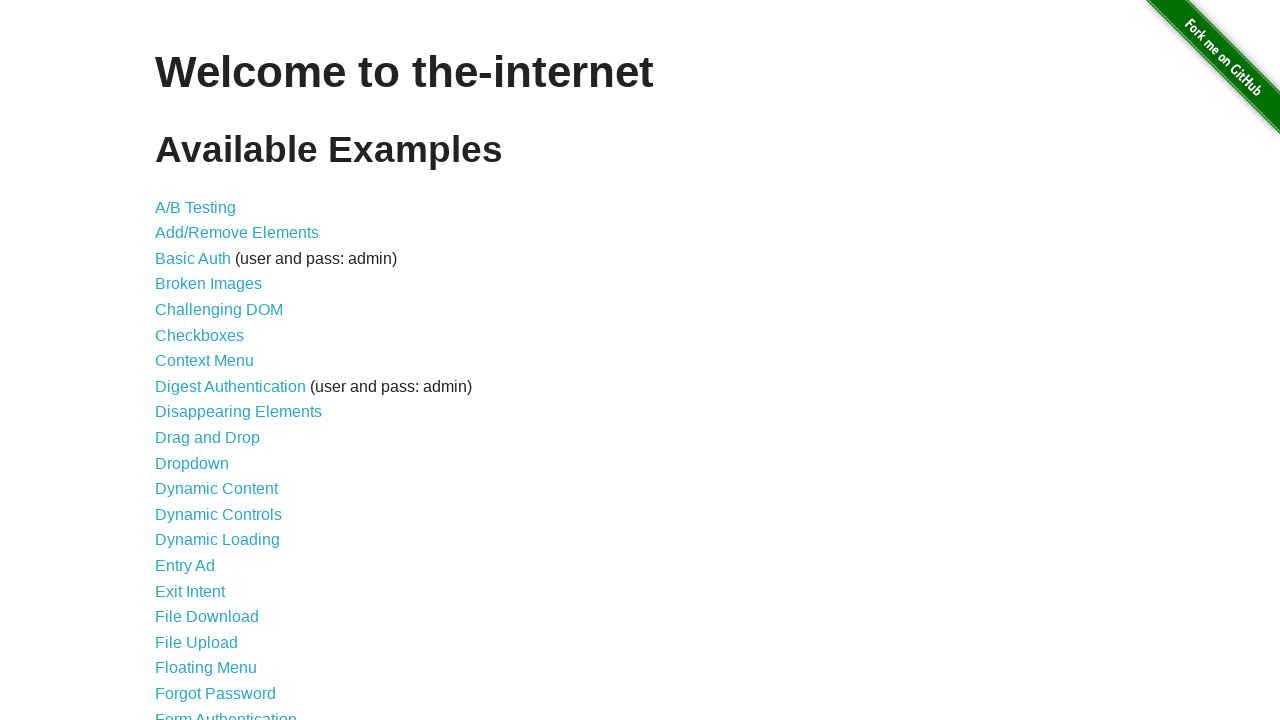

jQuery library loaded successfully
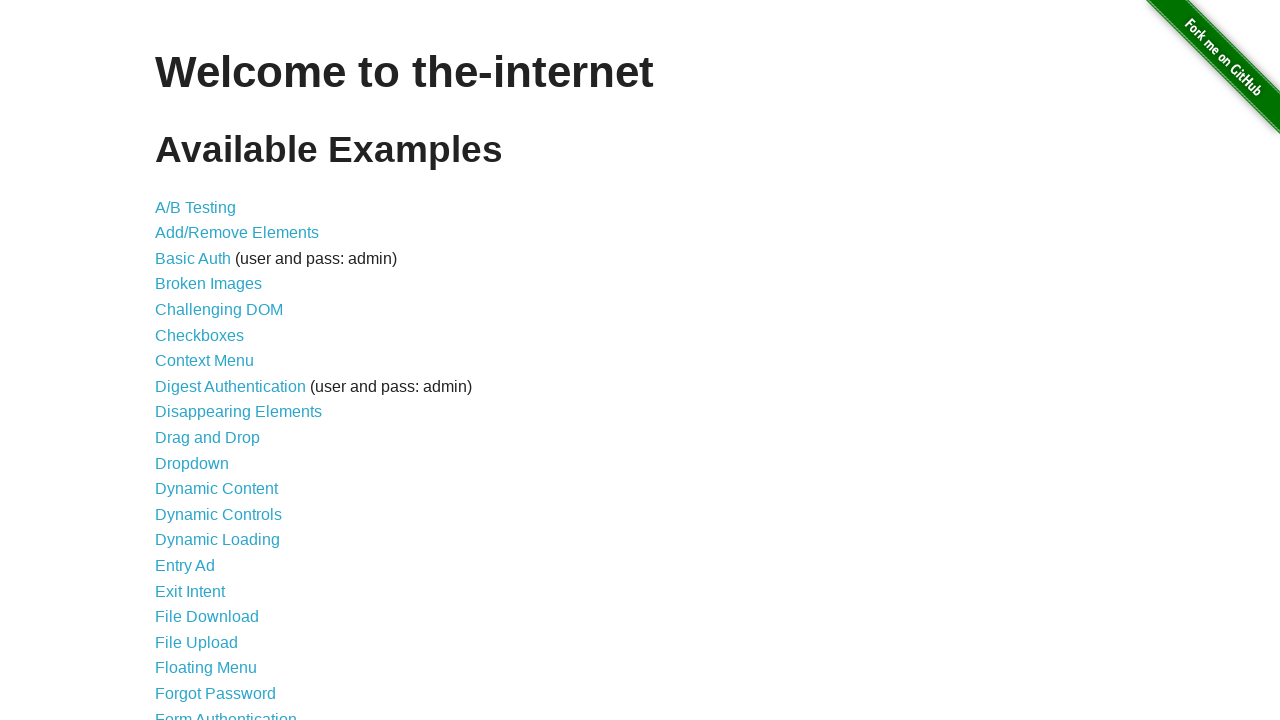

Injected jQuery Growl library into page
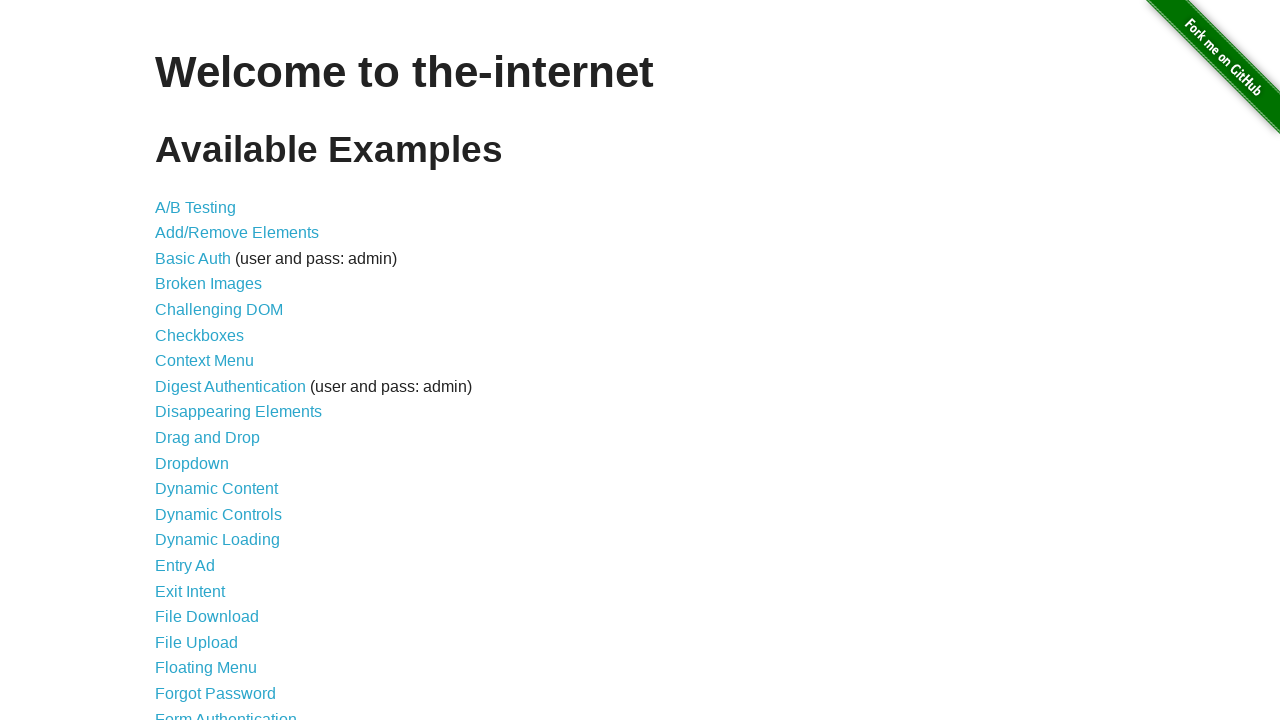

Injected jQuery Growl CSS styles into page
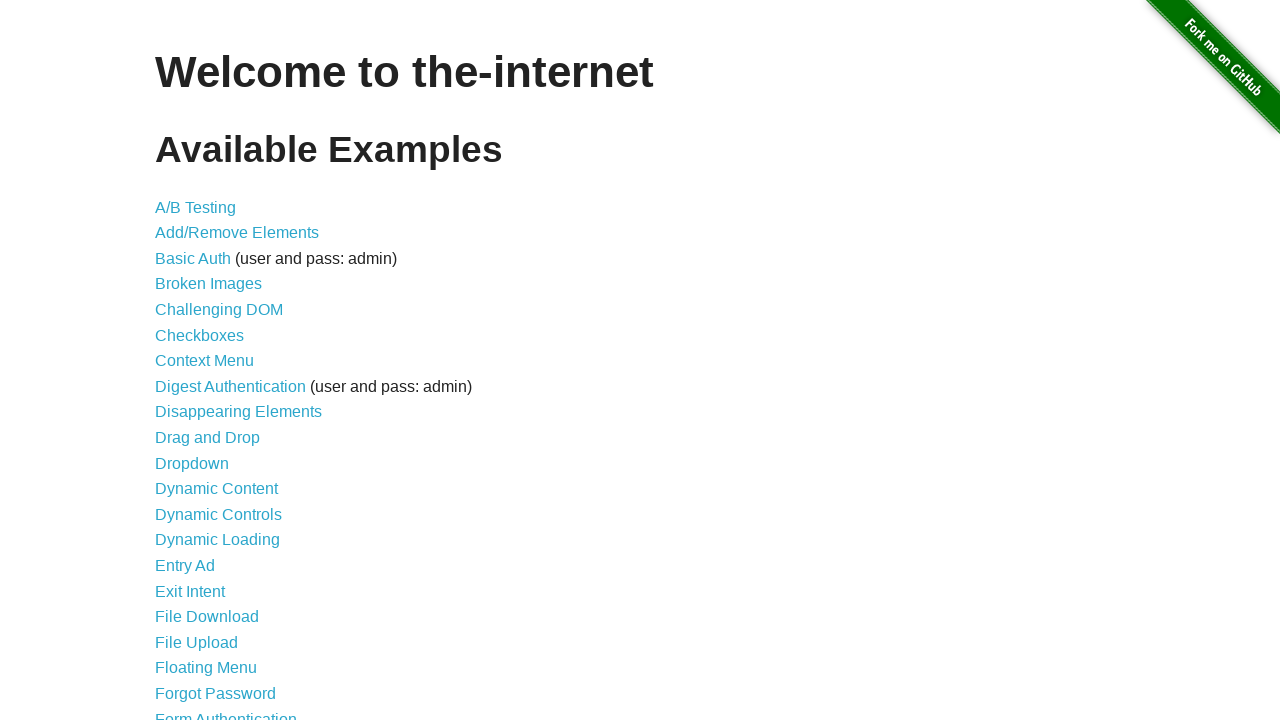

jQuery Growl library loaded and ready
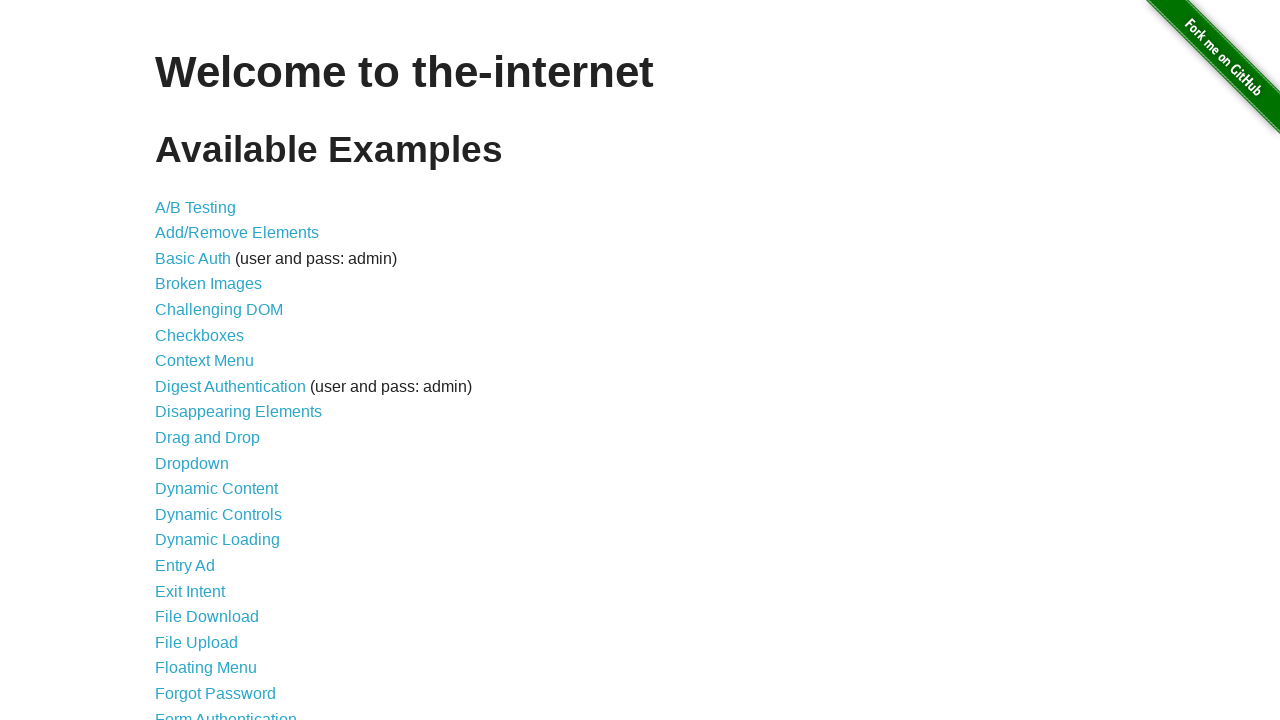

Triggered plain Growl notification with title 'GET' and message '/'
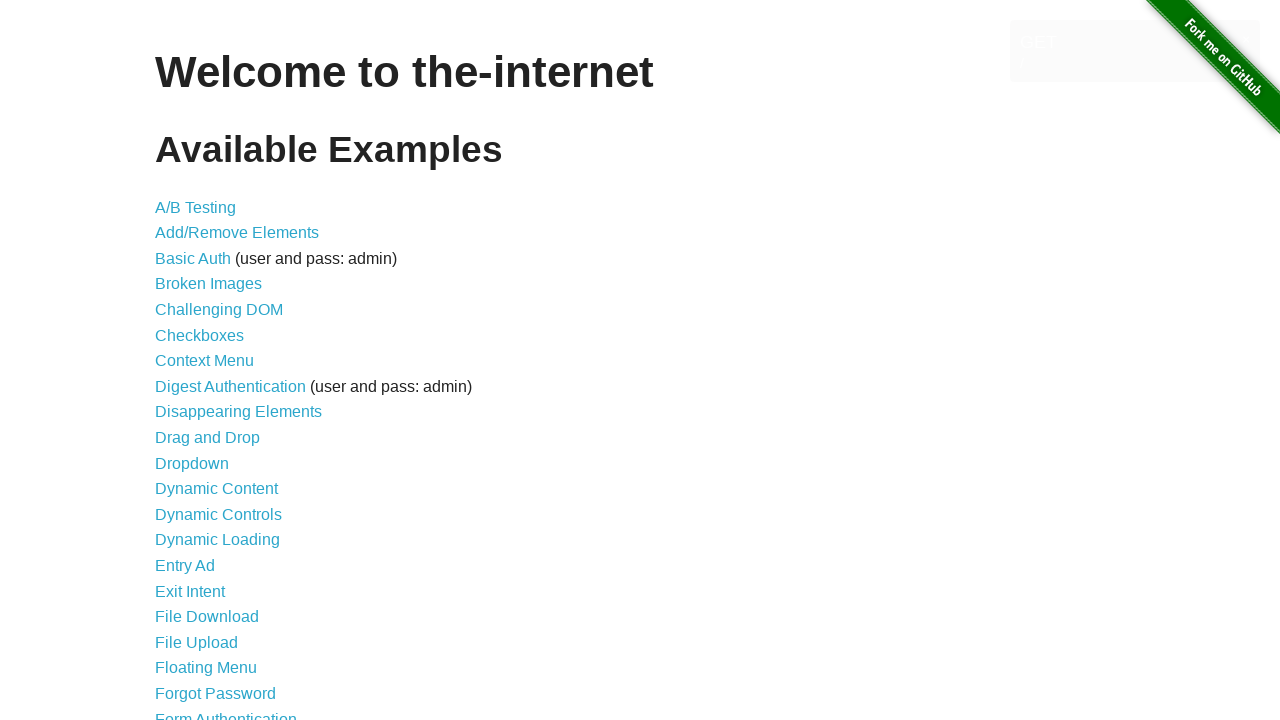

Triggered error Growl notification
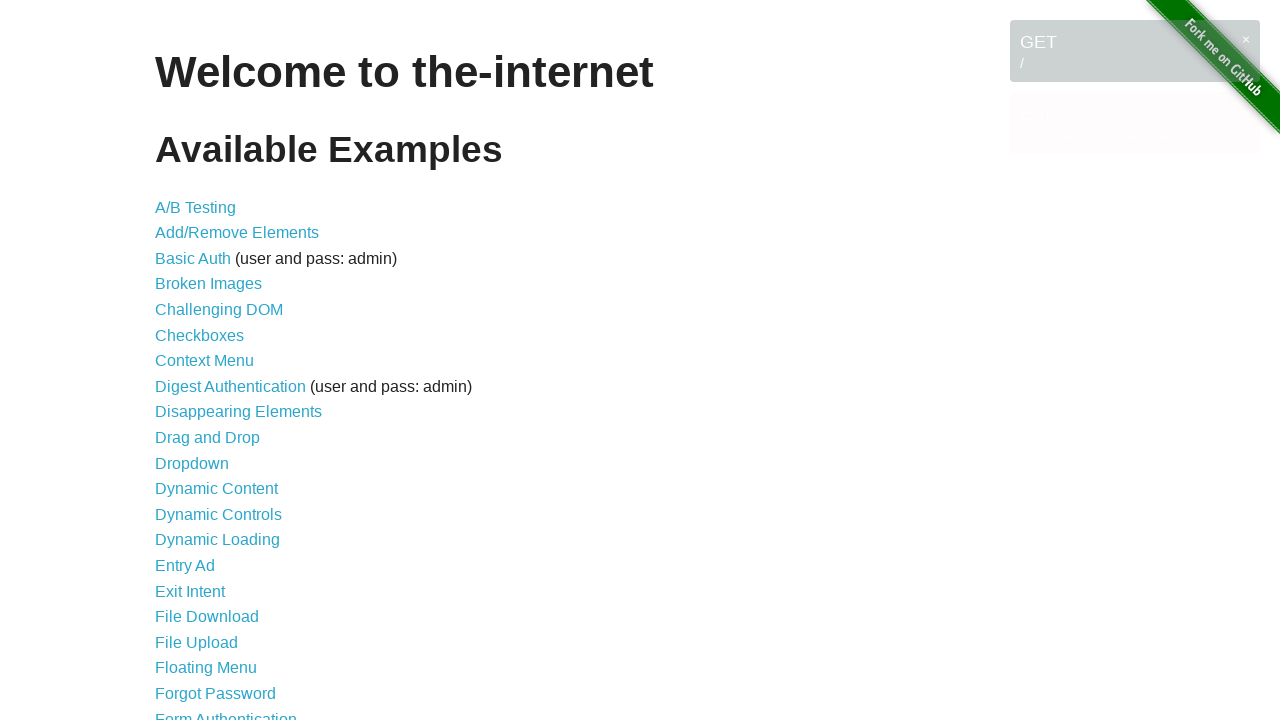

Triggered notice Growl notification
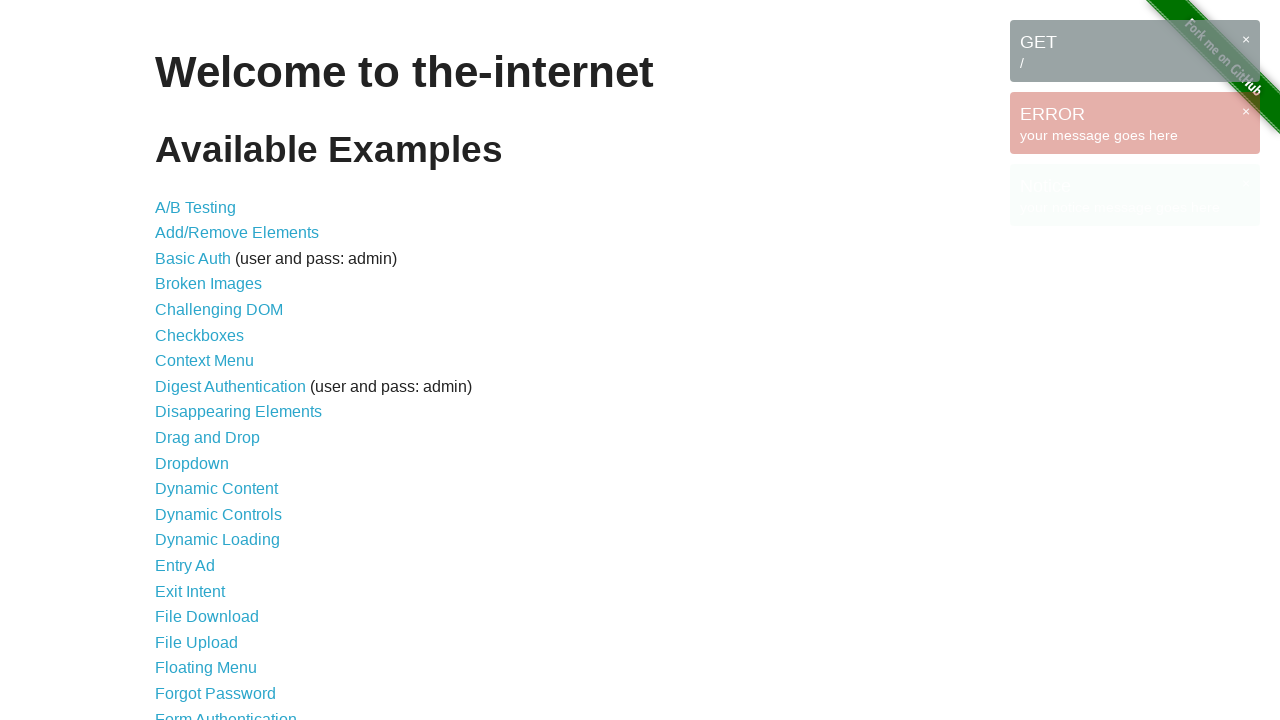

Triggered warning Growl notification
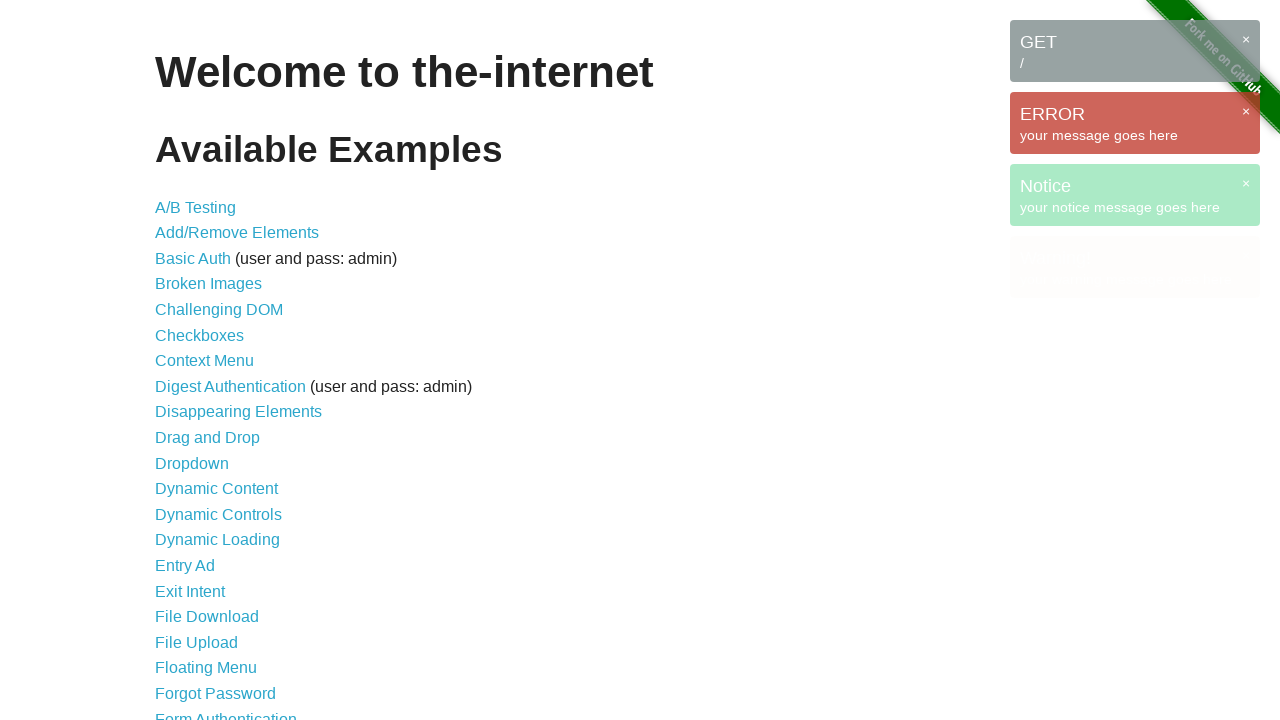

All Growl notifications displayed on page
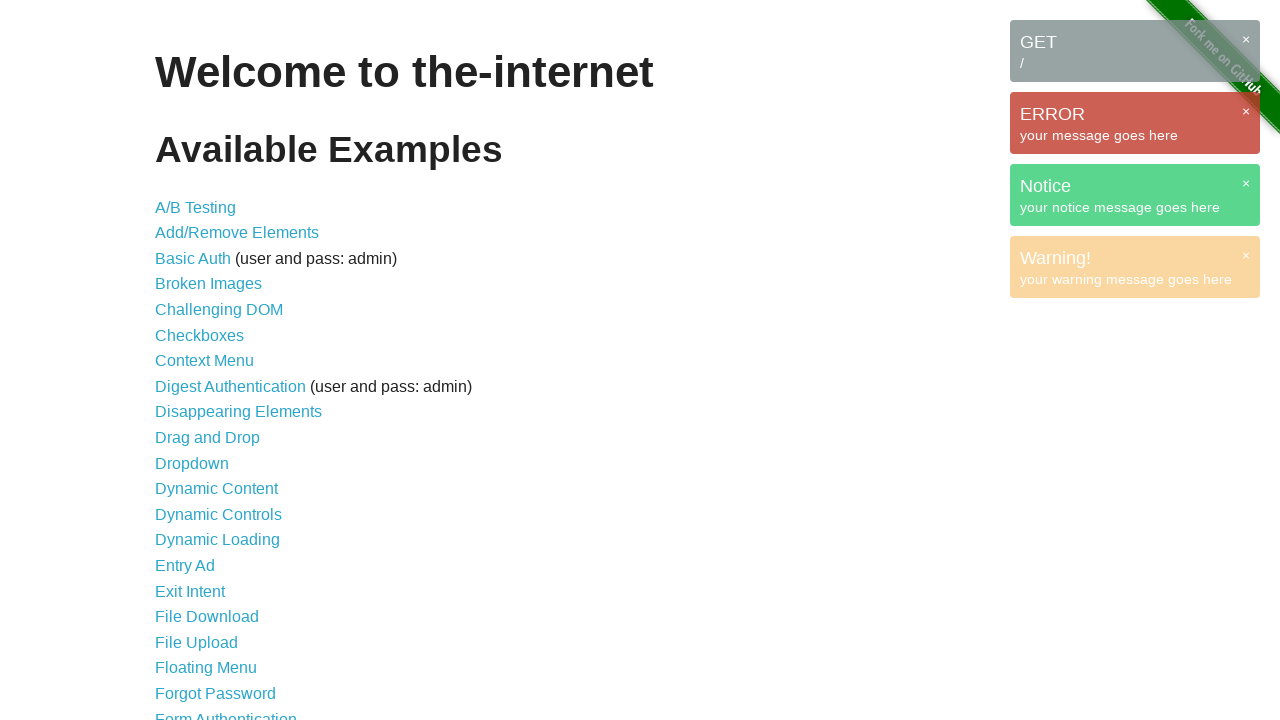

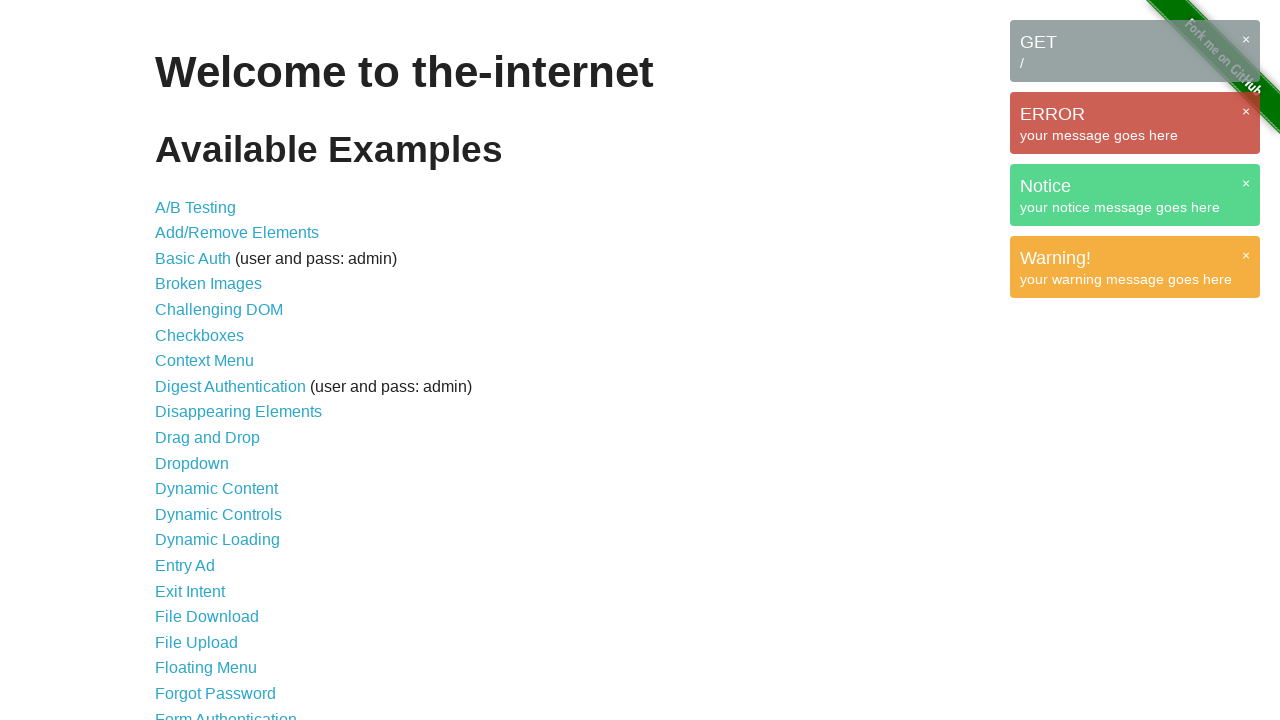